Tests navigation from the homepage to the About page and verifies the welcome heading is displayed

Starting URL: https://johnnyreilly.com

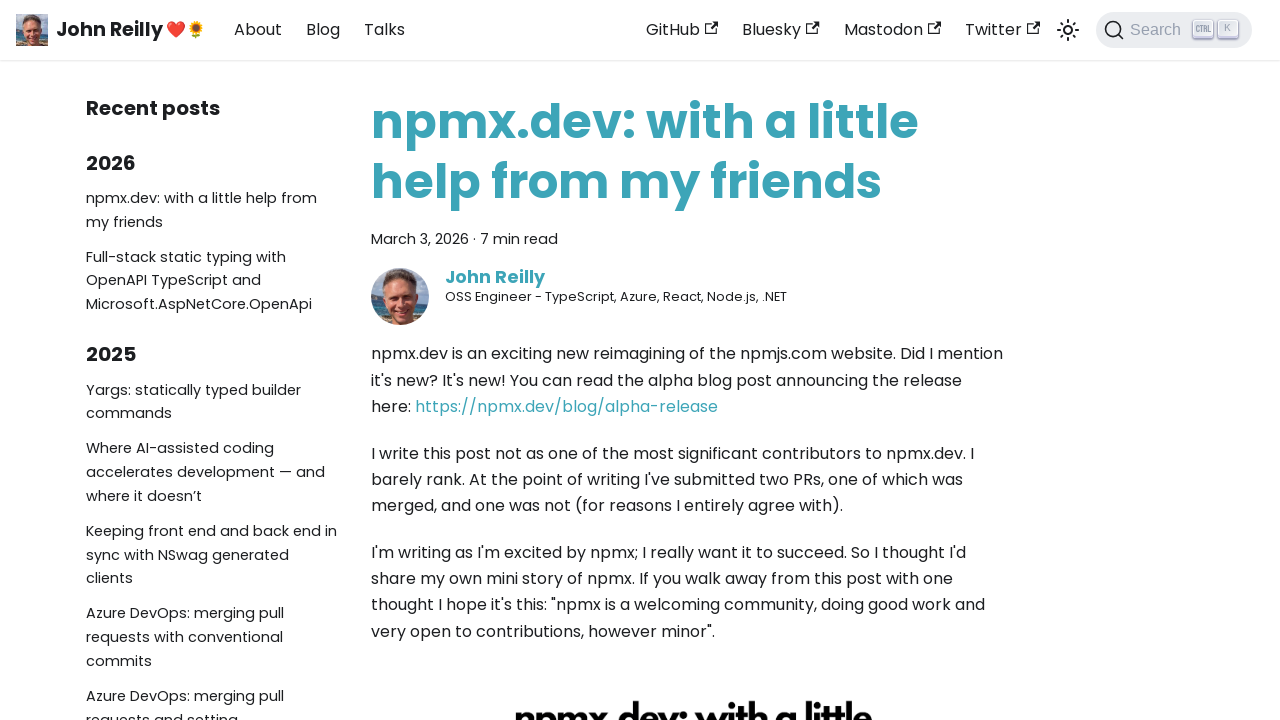

Clicked About link in navigation at (258, 30) on internal:role=link[name="About"s]
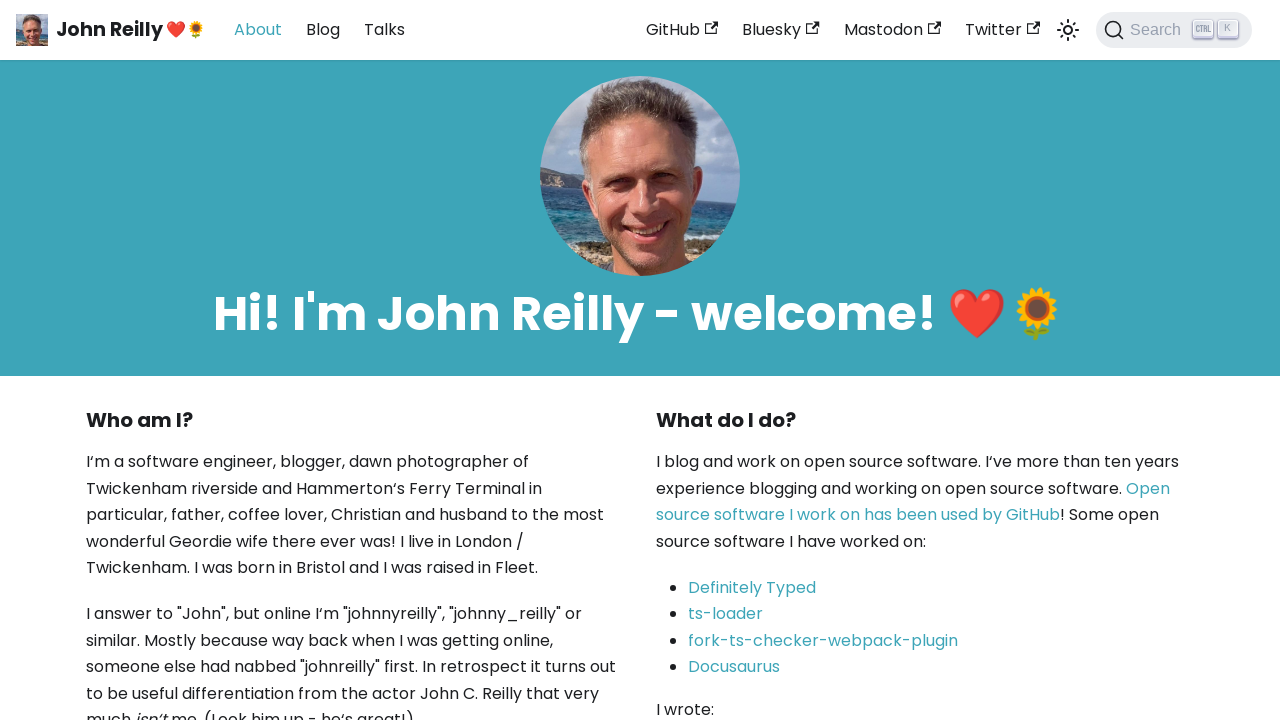

Located welcome heading element on About page
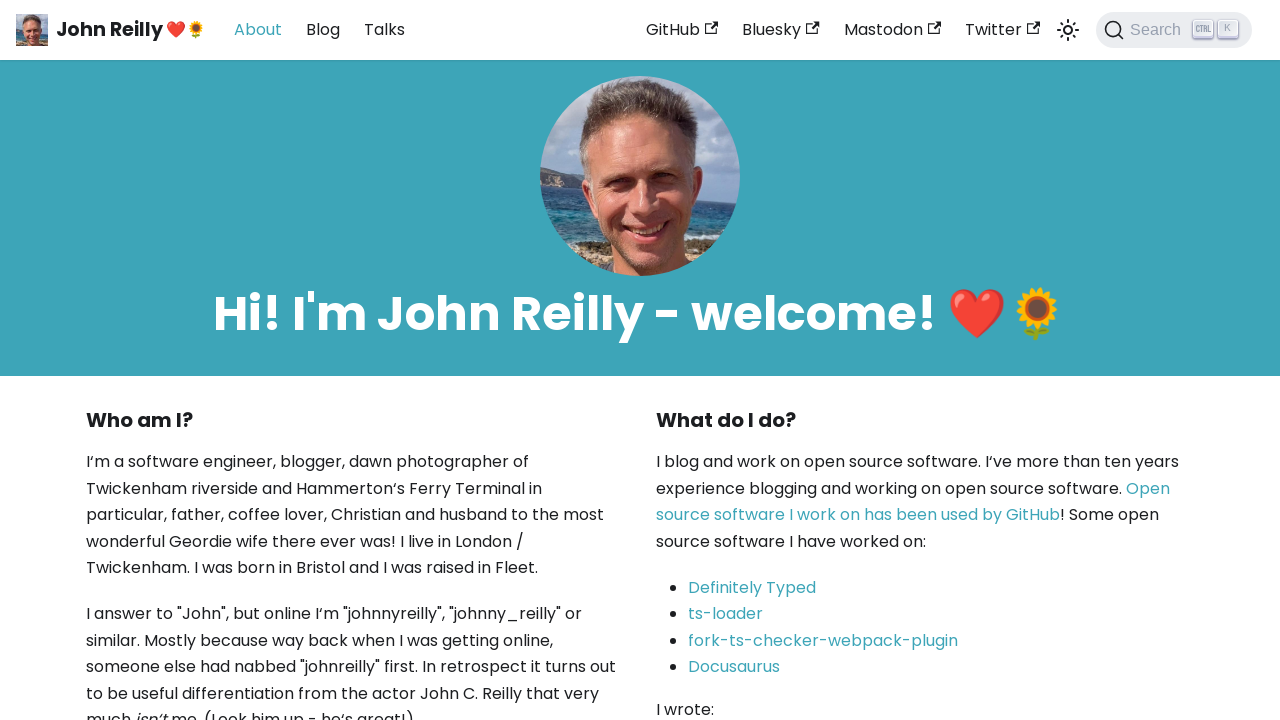

Welcome heading is now visible on About page
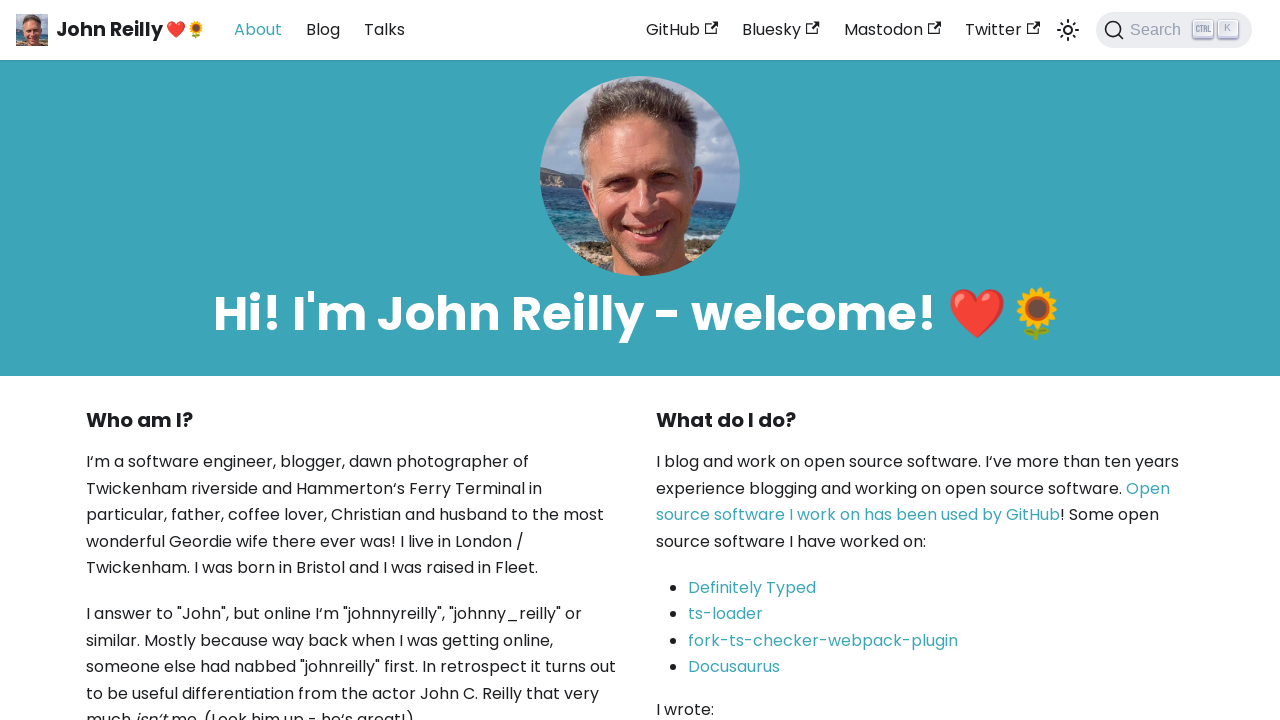

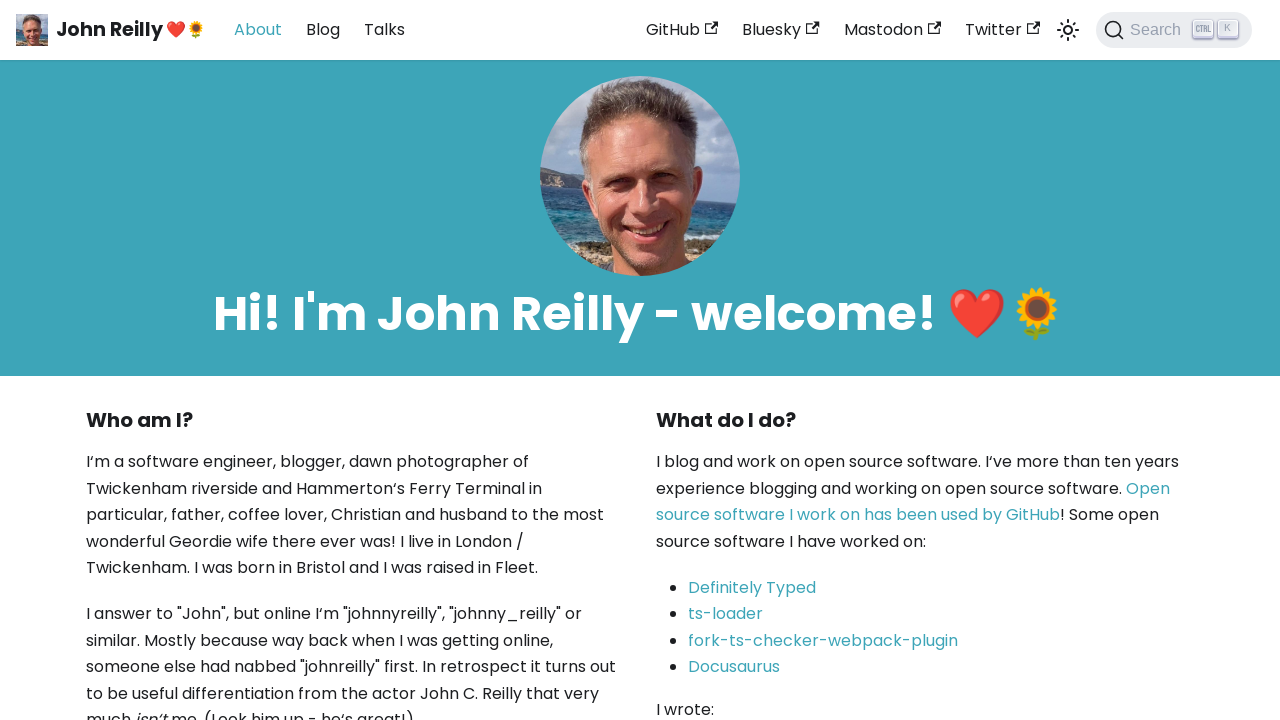